Tests navigation to company info page, clicks confirm button, dismisses alert dialog, and verifies element visibility

Starting URL: https://conrec-infinity-ab.github.io/Selenium-Course/

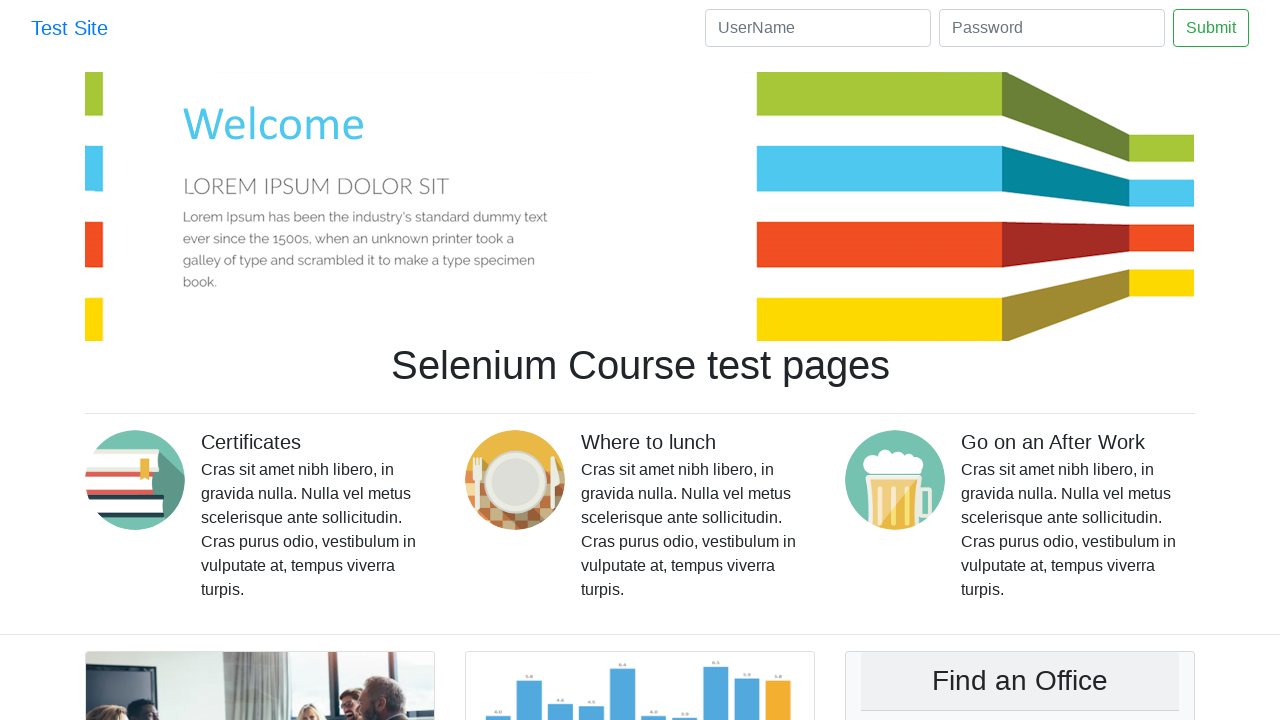

Located company info section
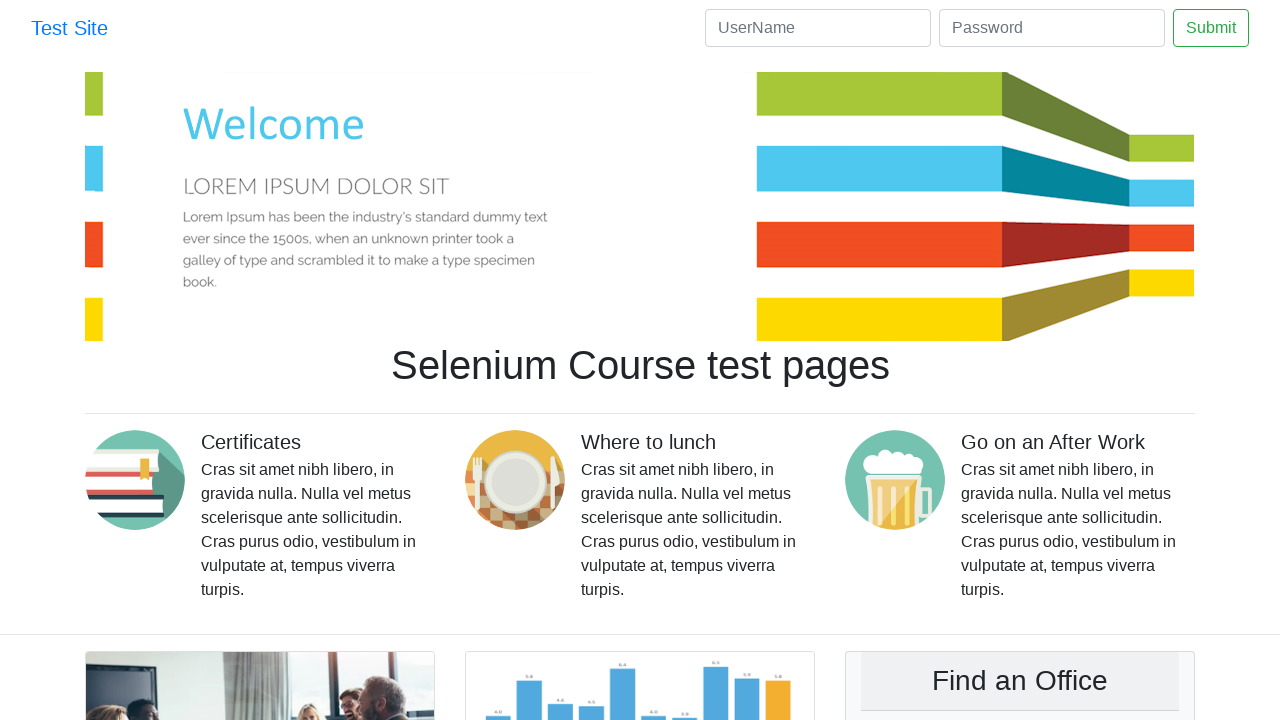

Clicked company info link at (538, 360) on .companyinfo >> a
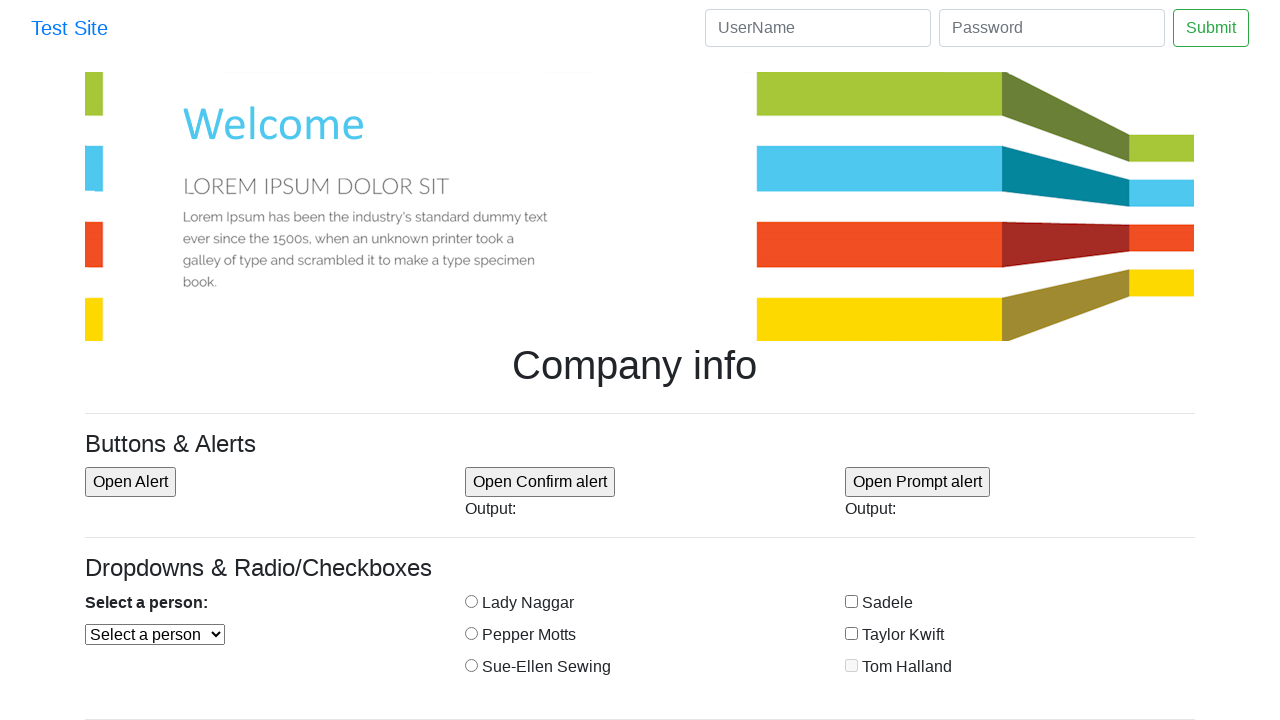

Verified page title is 'Selenium Course - Company Info'
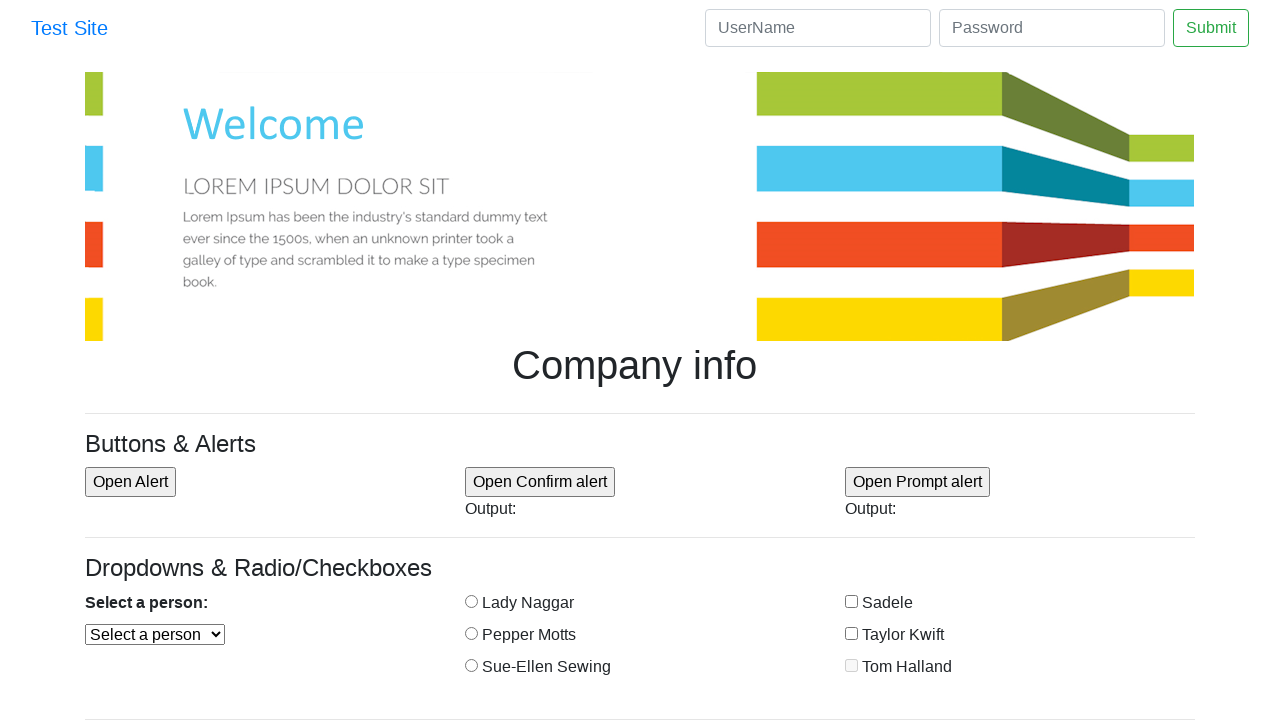

Clicked confirm button at (540, 482) on #confirm_button
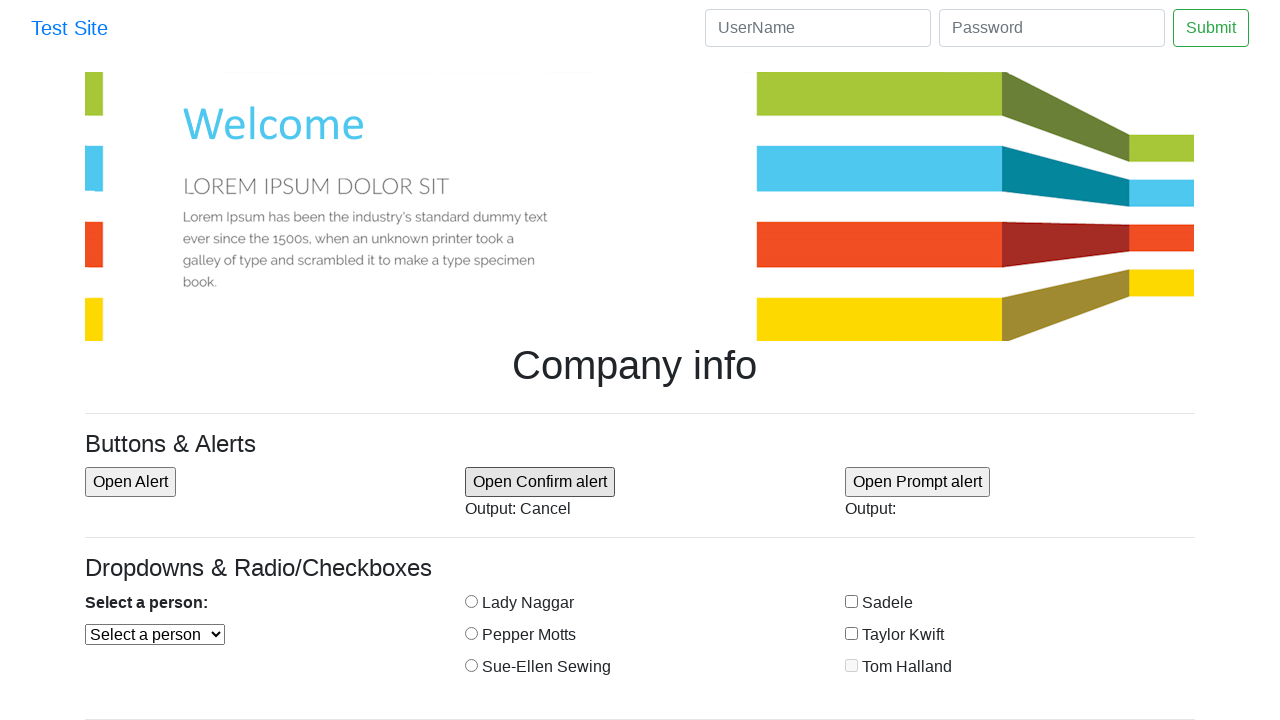

Set up dialog handler to dismiss alerts
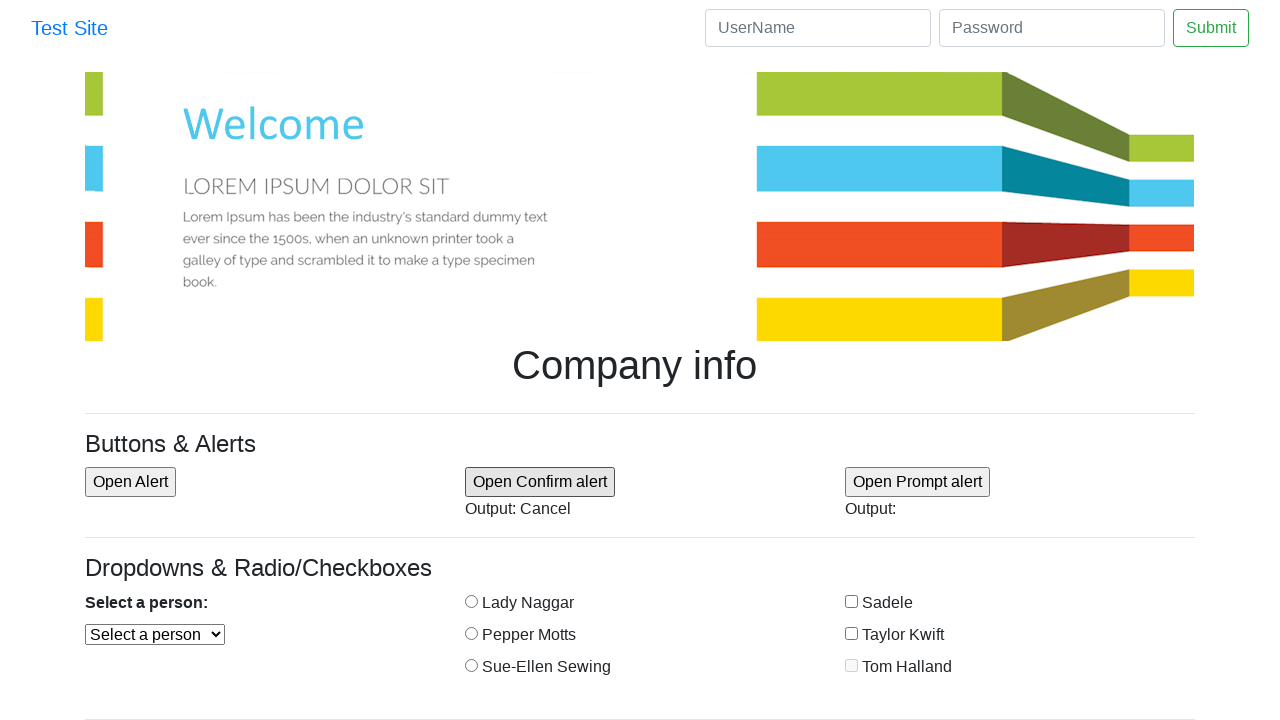

Confirm button is still visible after timeout
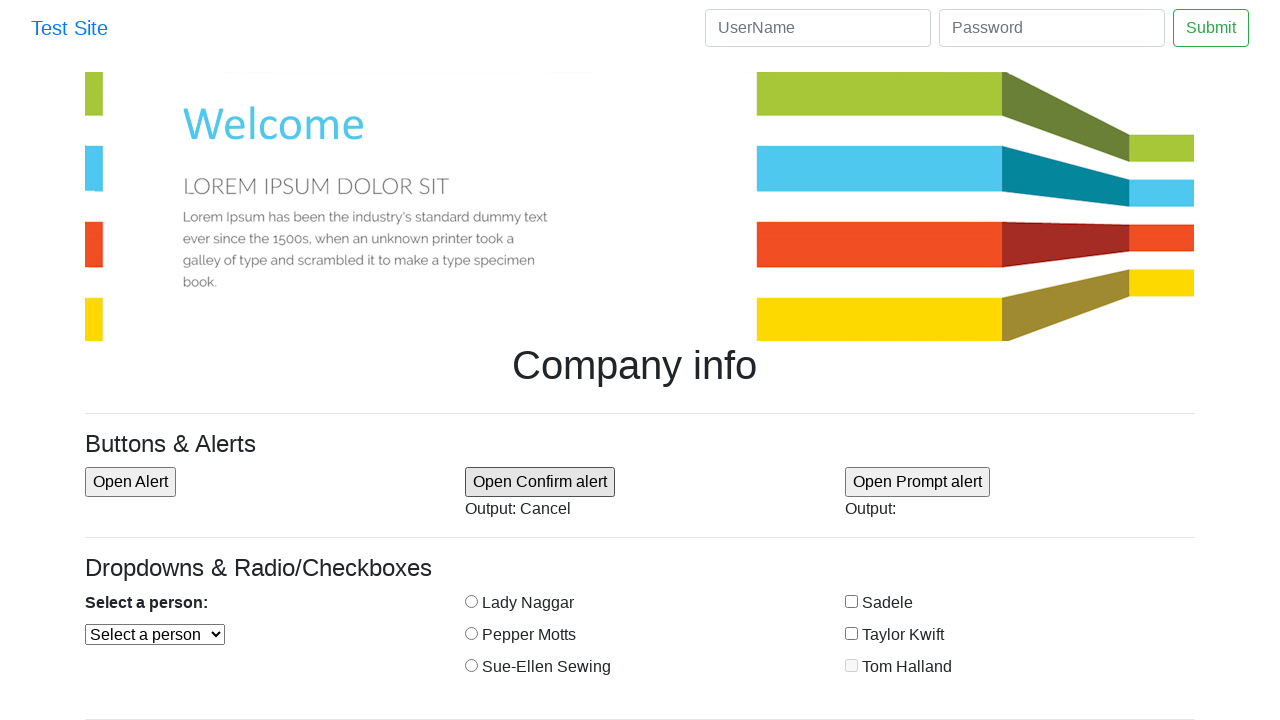

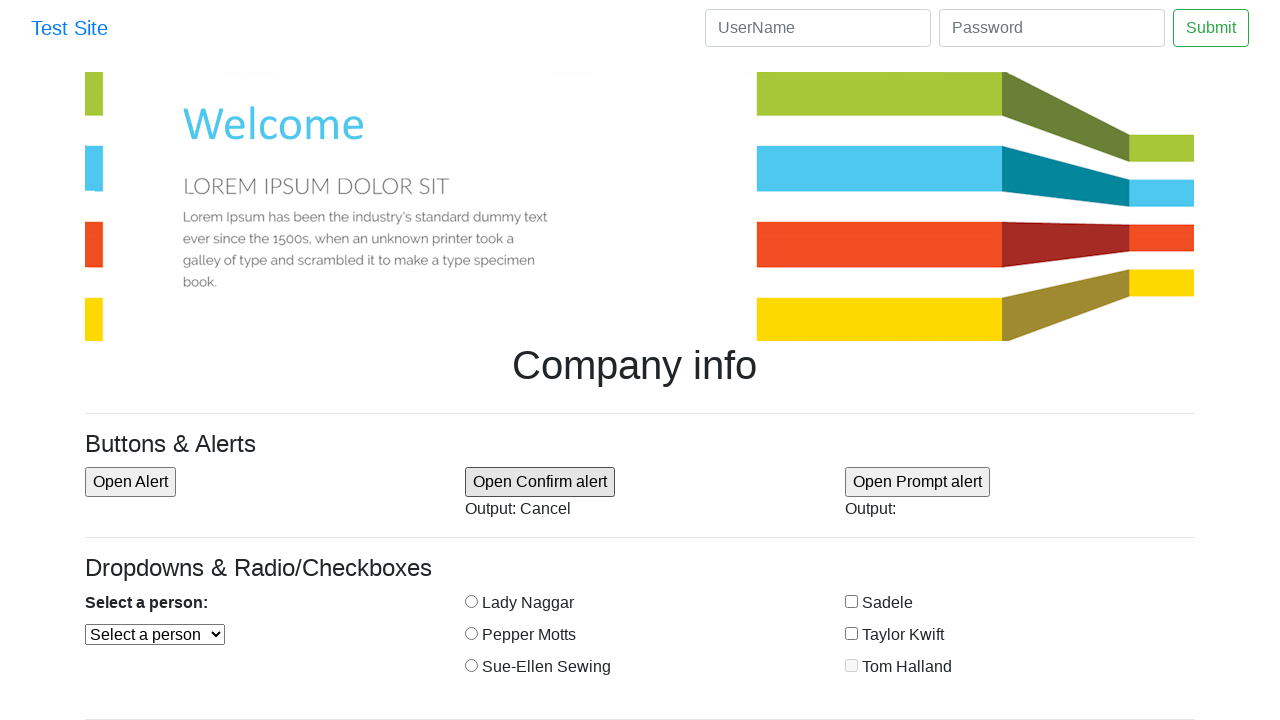